Tests child window handling by clicking a link that opens a new tab, extracting text from the new page, parsing a domain from that text, and filling it into a form field on the original page.

Starting URL: https://rahulshettyacademy.com/loginpagePractise/

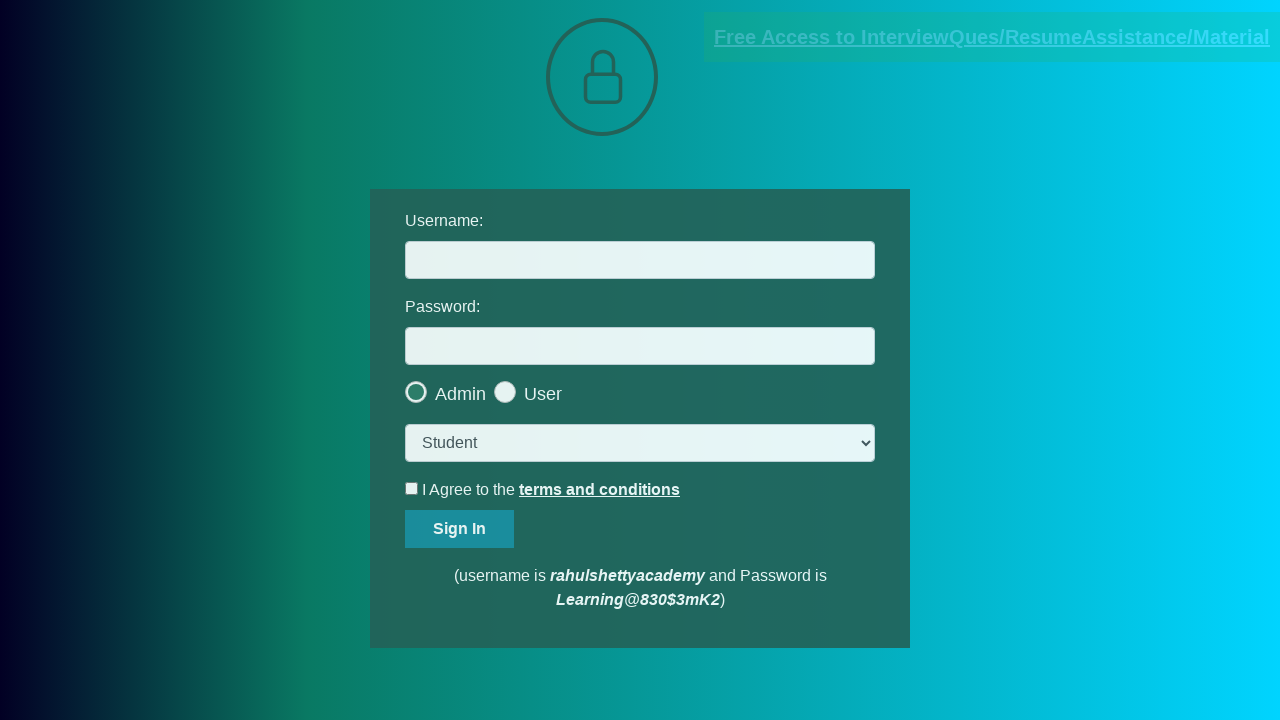

Clicked link to open child window at (992, 37) on a[href*='documents-request']
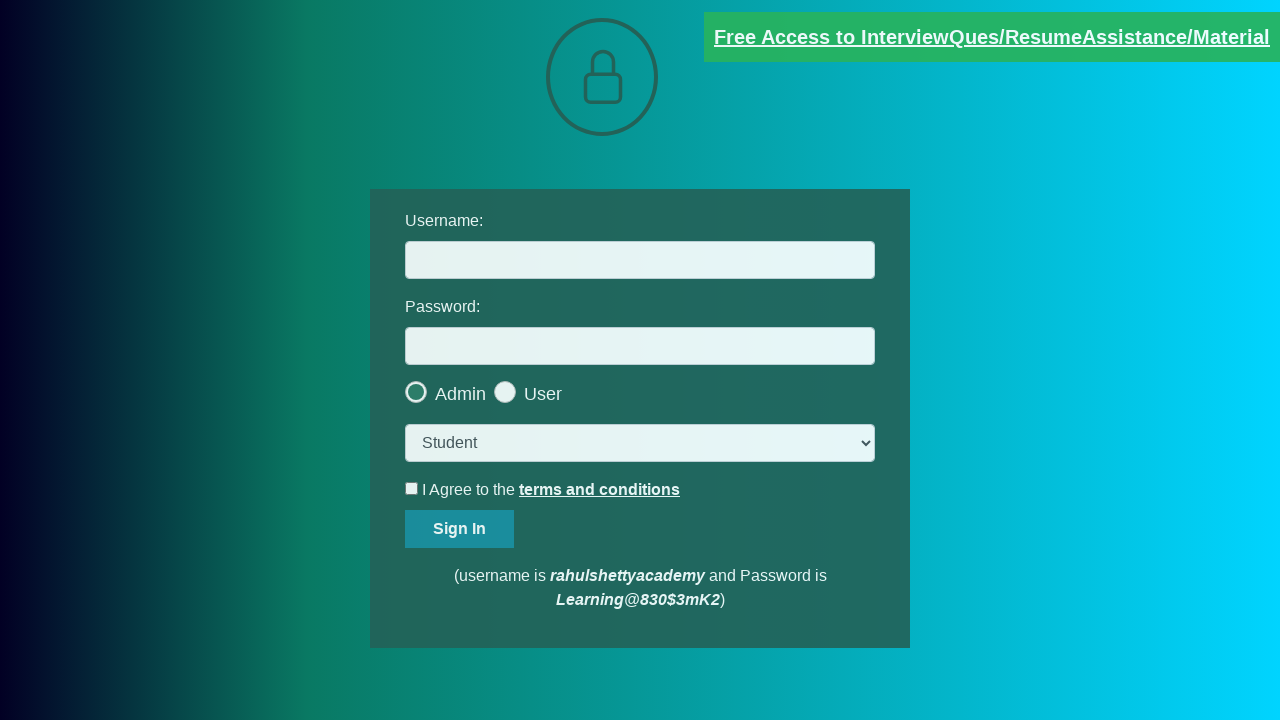

Child window/tab opened and captured
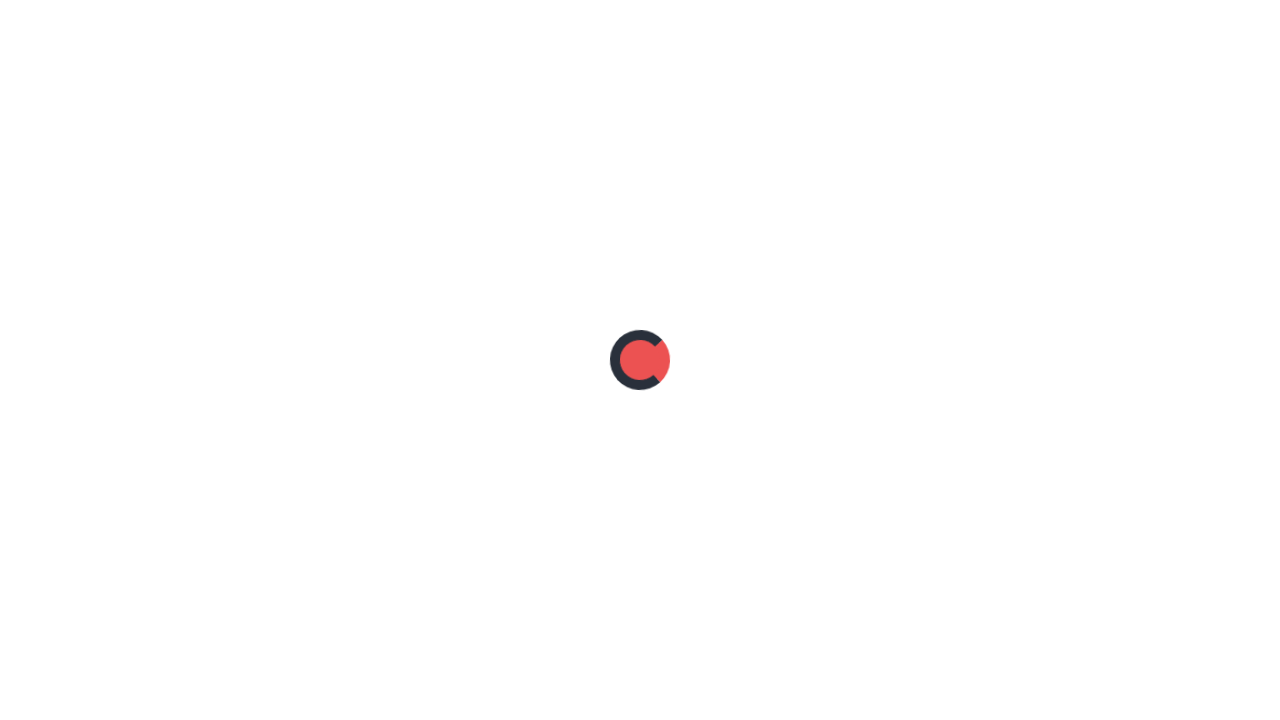

Child page finished loading
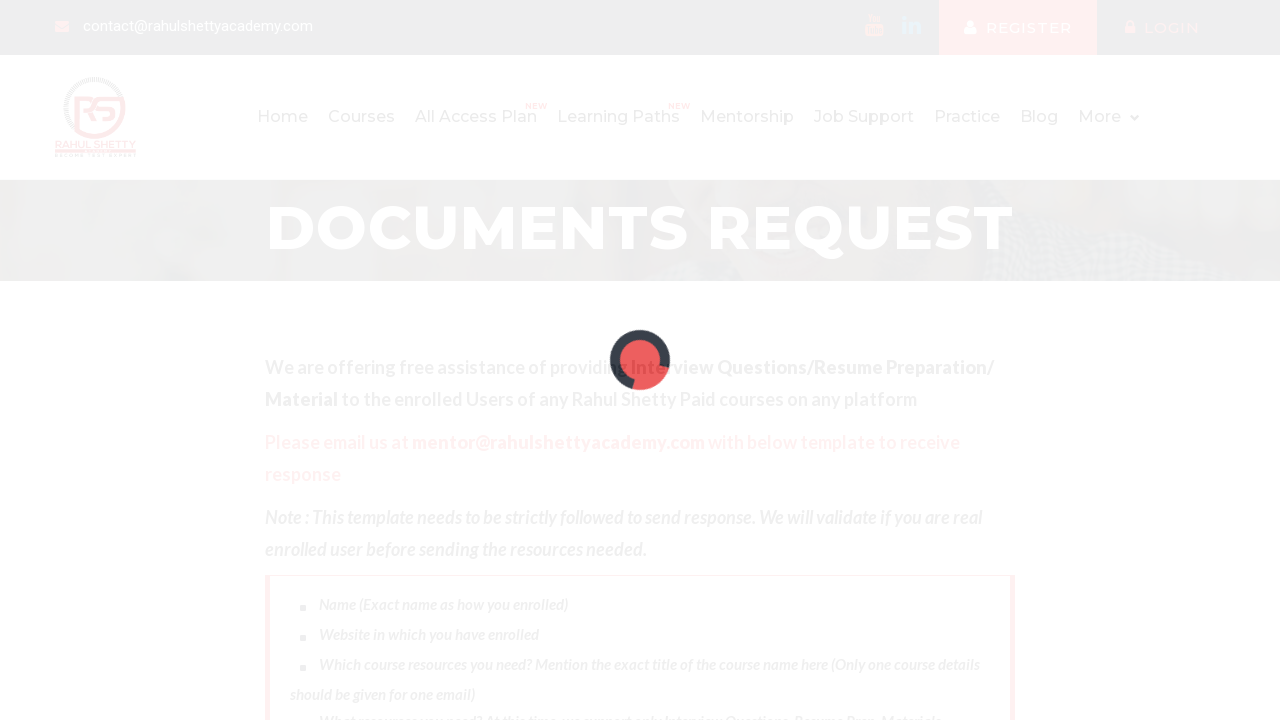

Extracted red text content from child page
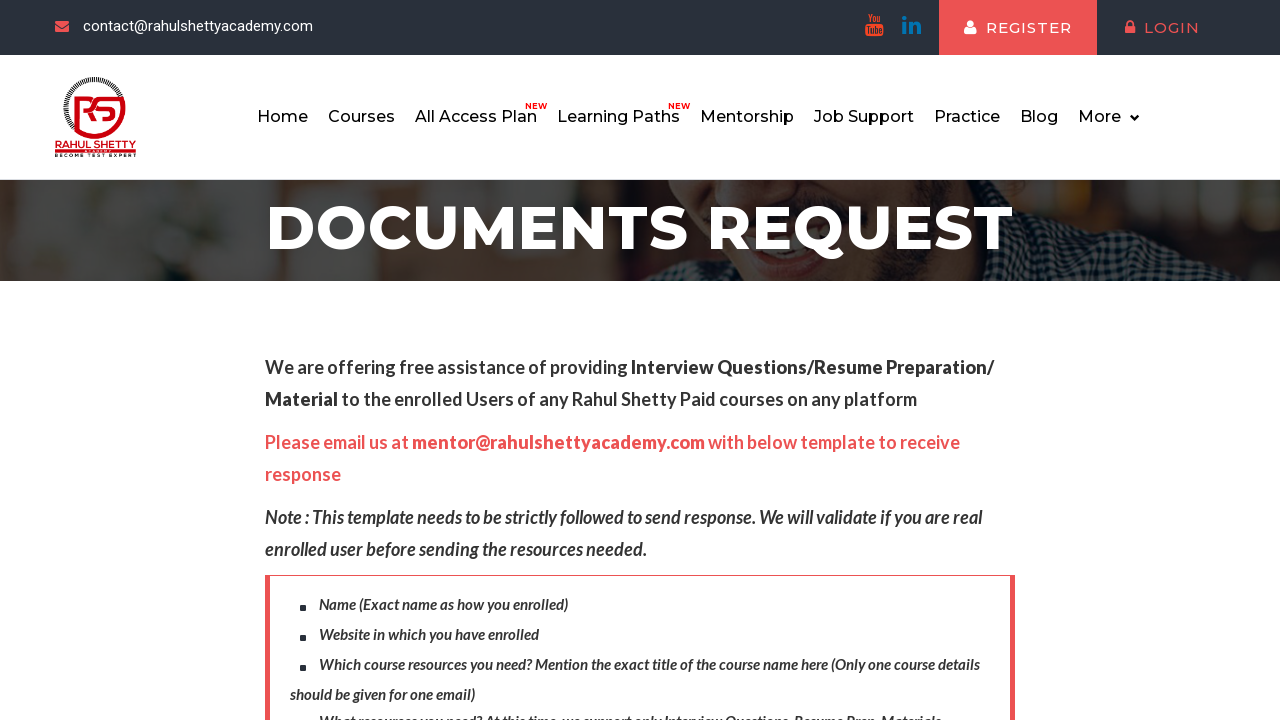

Parsed domain 'rahulshettyacademy.com' from text
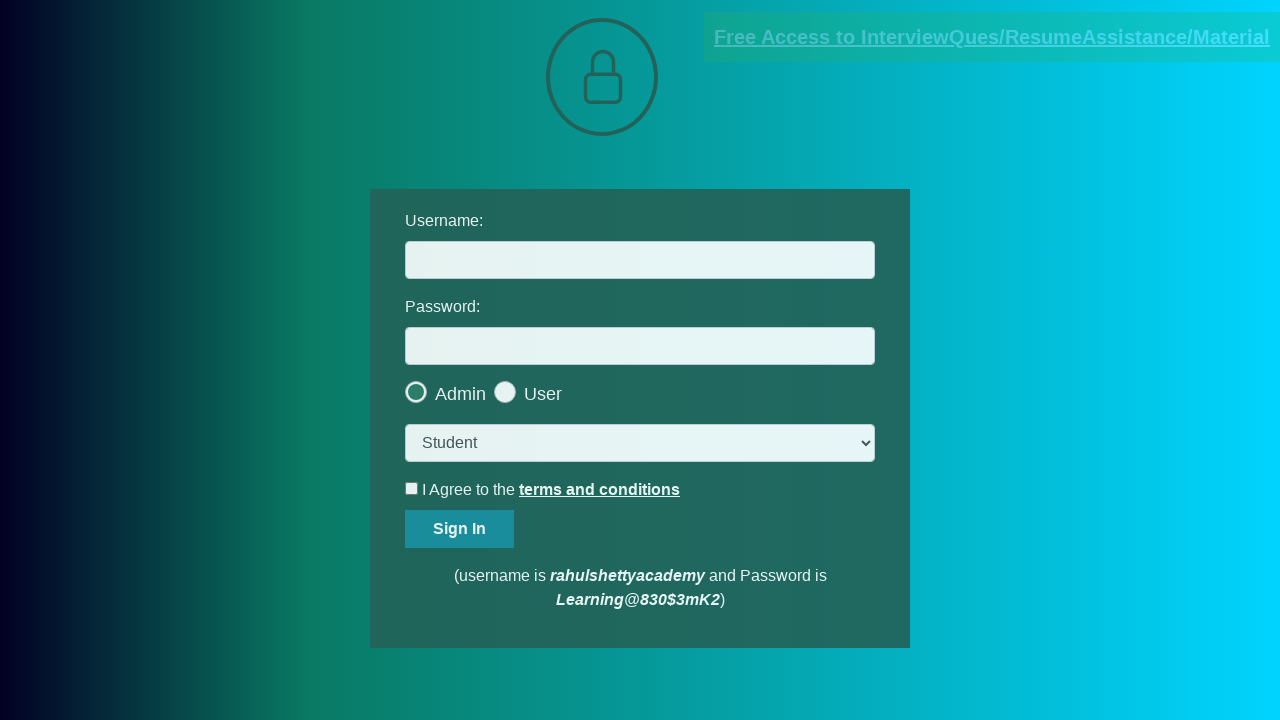

Filled username field with domain 'rahulshettyacademy.com' on #username
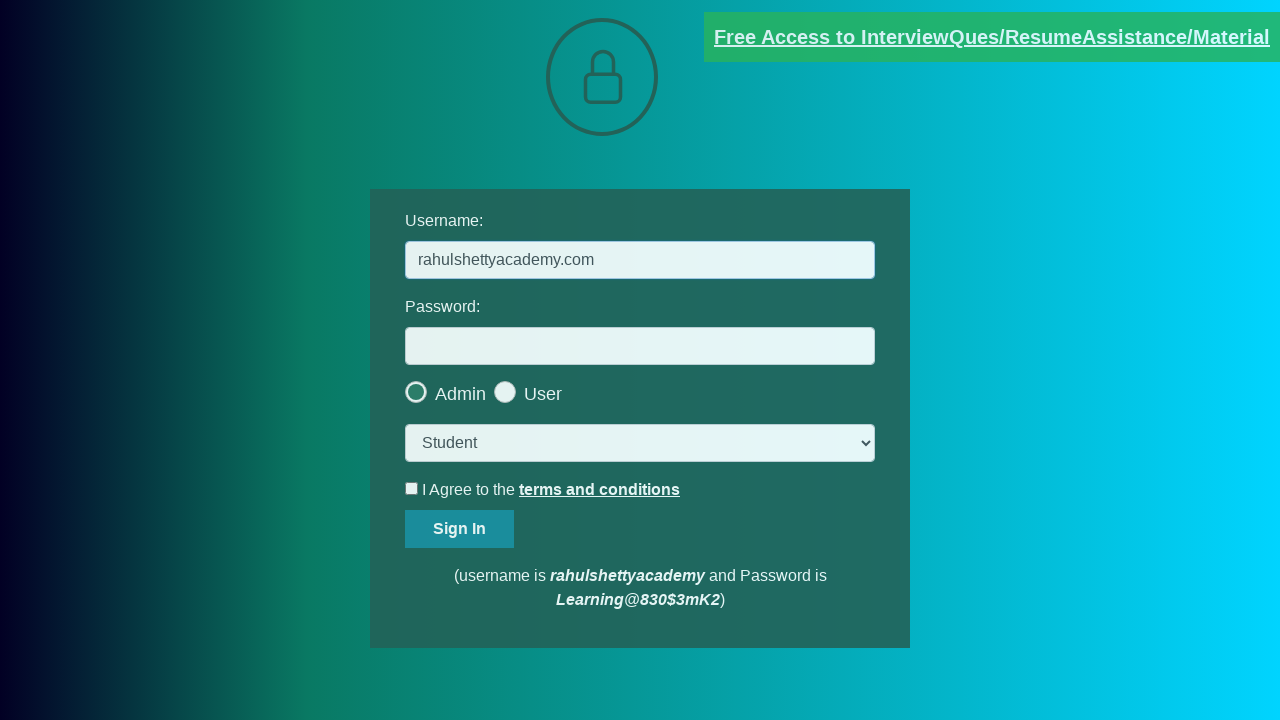

Verified username field is present on original page
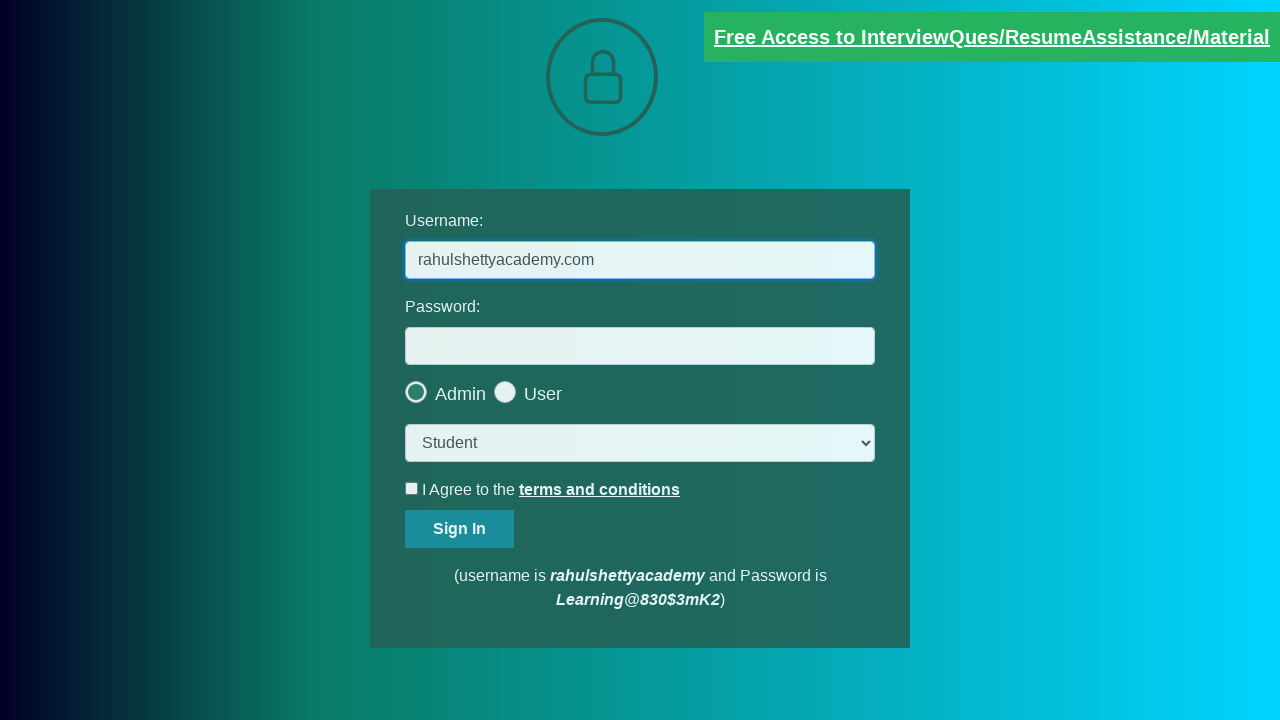

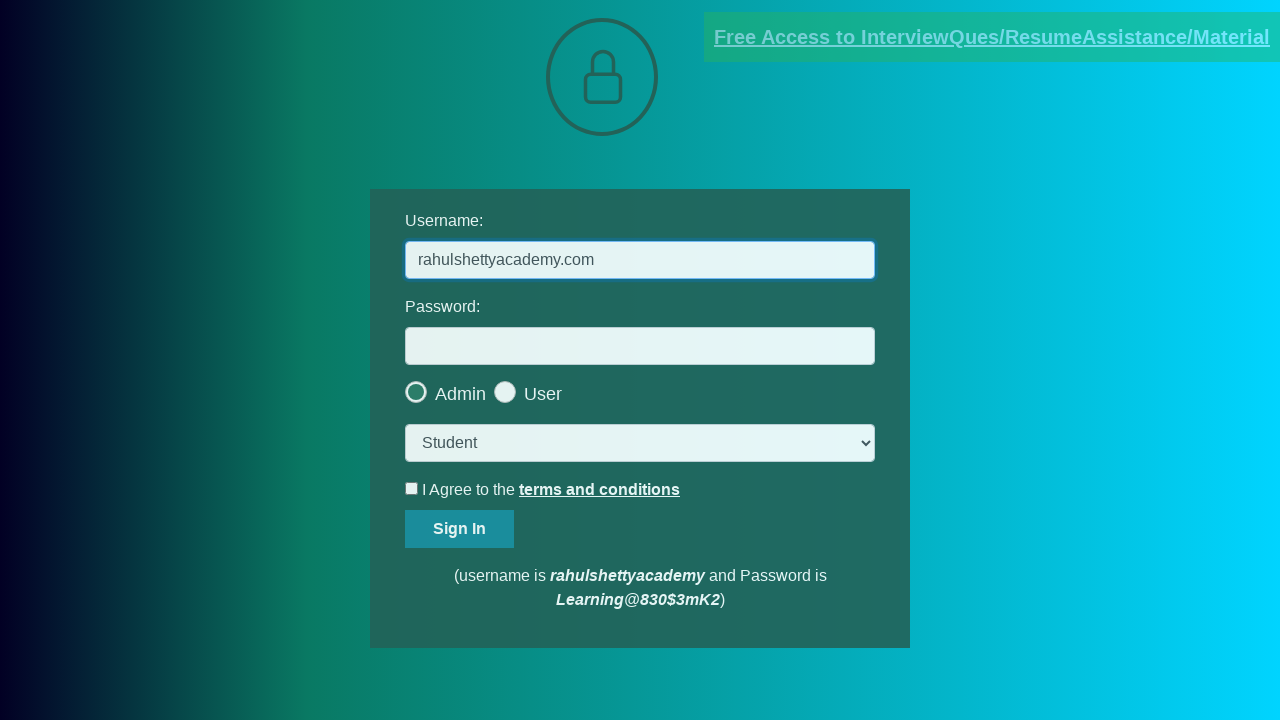